Tests browser window handling by clicking a button that opens a new tab and switching between windows

Starting URL: https://demoqa.com/browser-windows

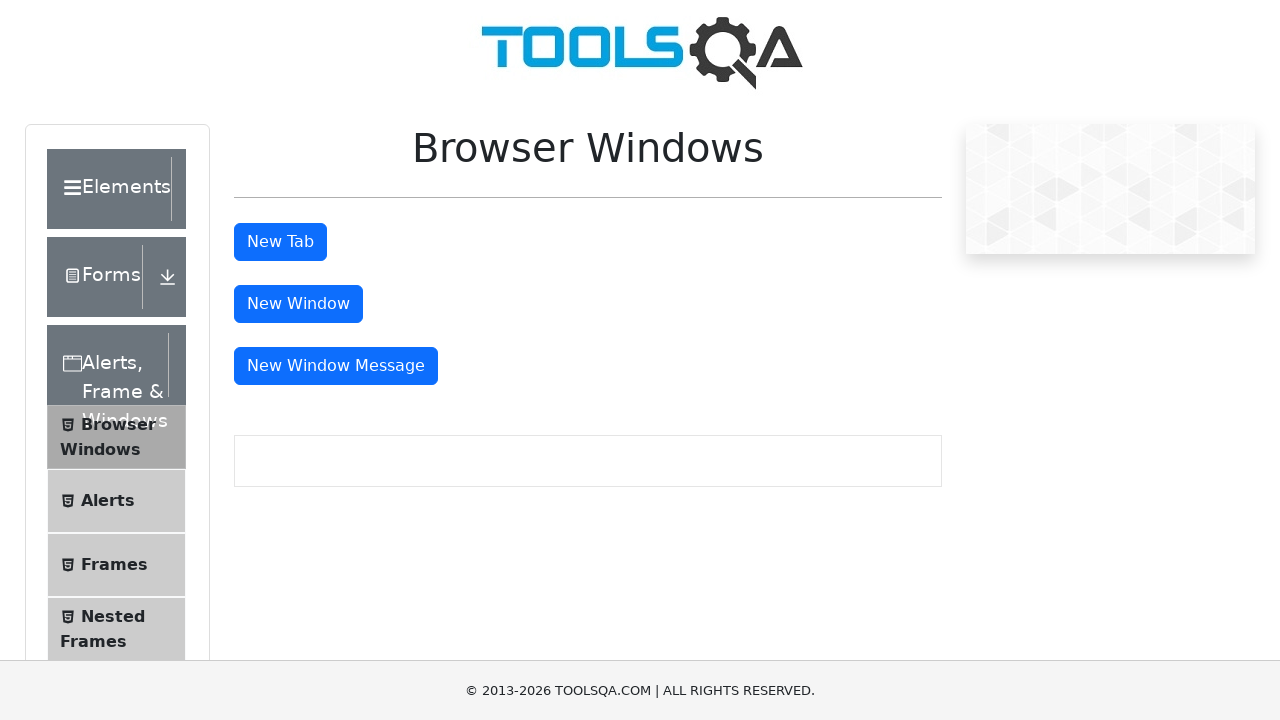

Clicked button to open new tab at (280, 242) on #tabButton
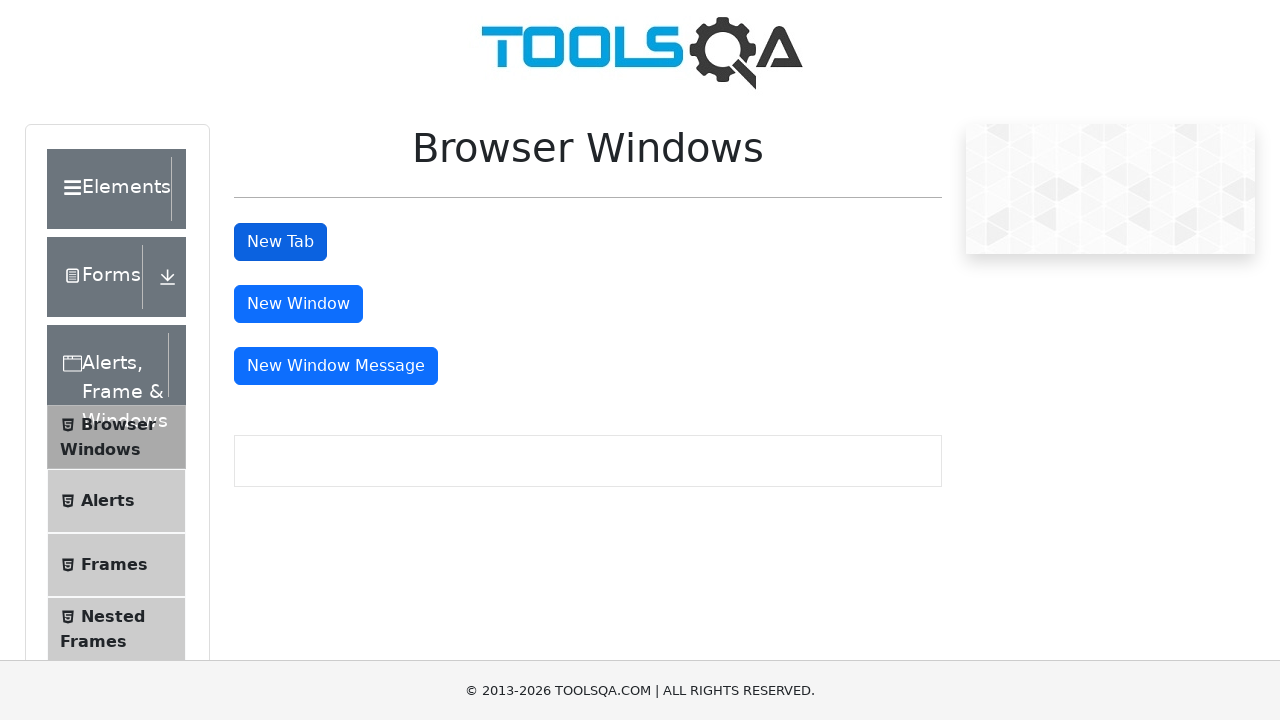

New tab opened after clicking button at (280, 242) on #tabButton
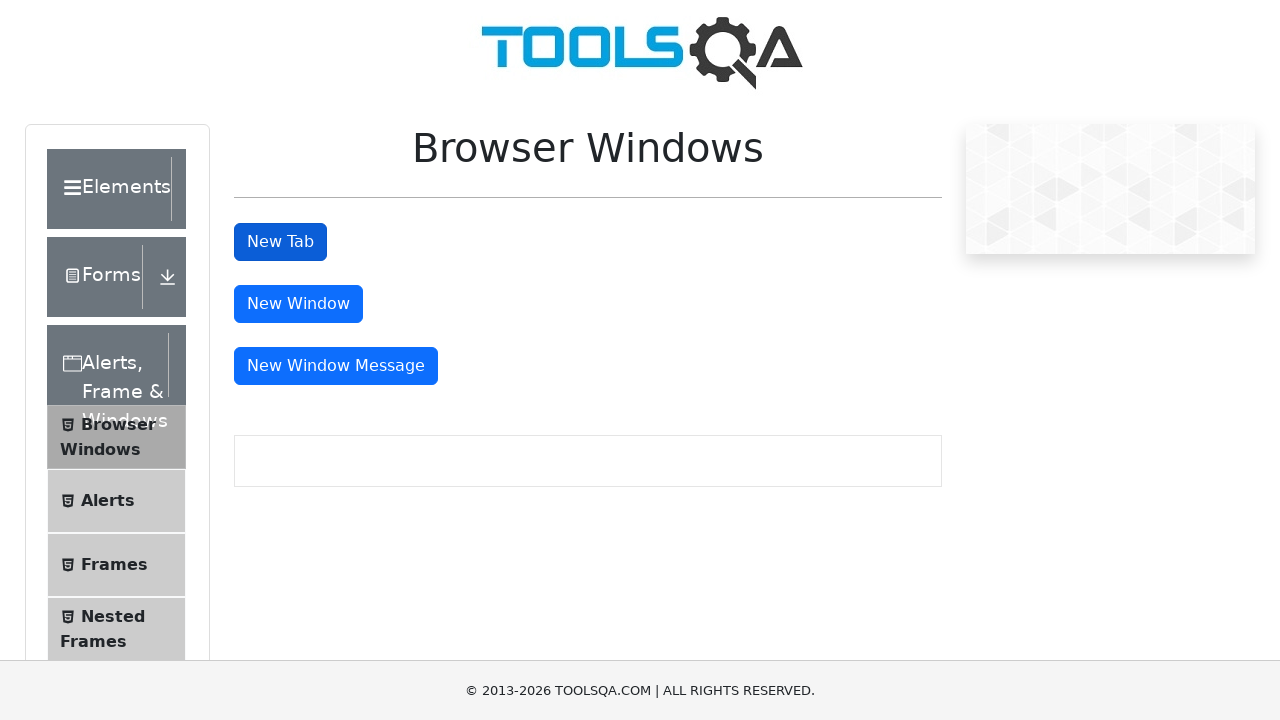

New page loaded successfully
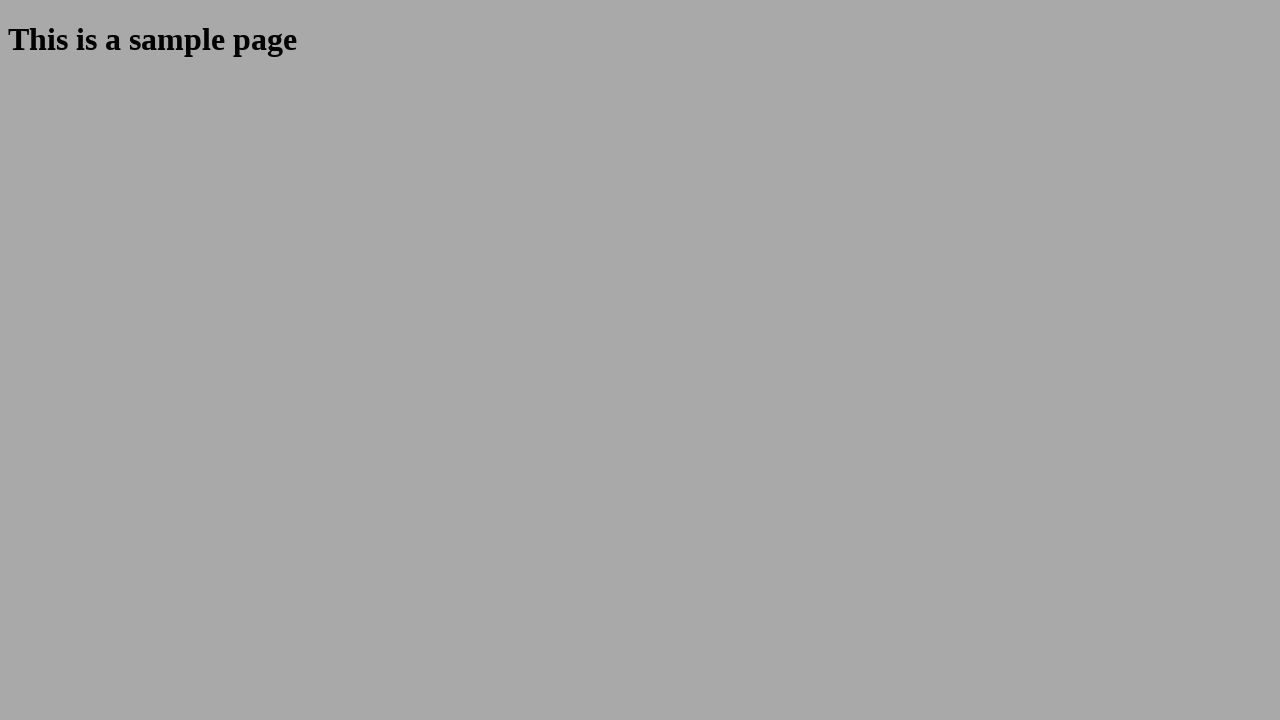

Verified new page body element is accessible
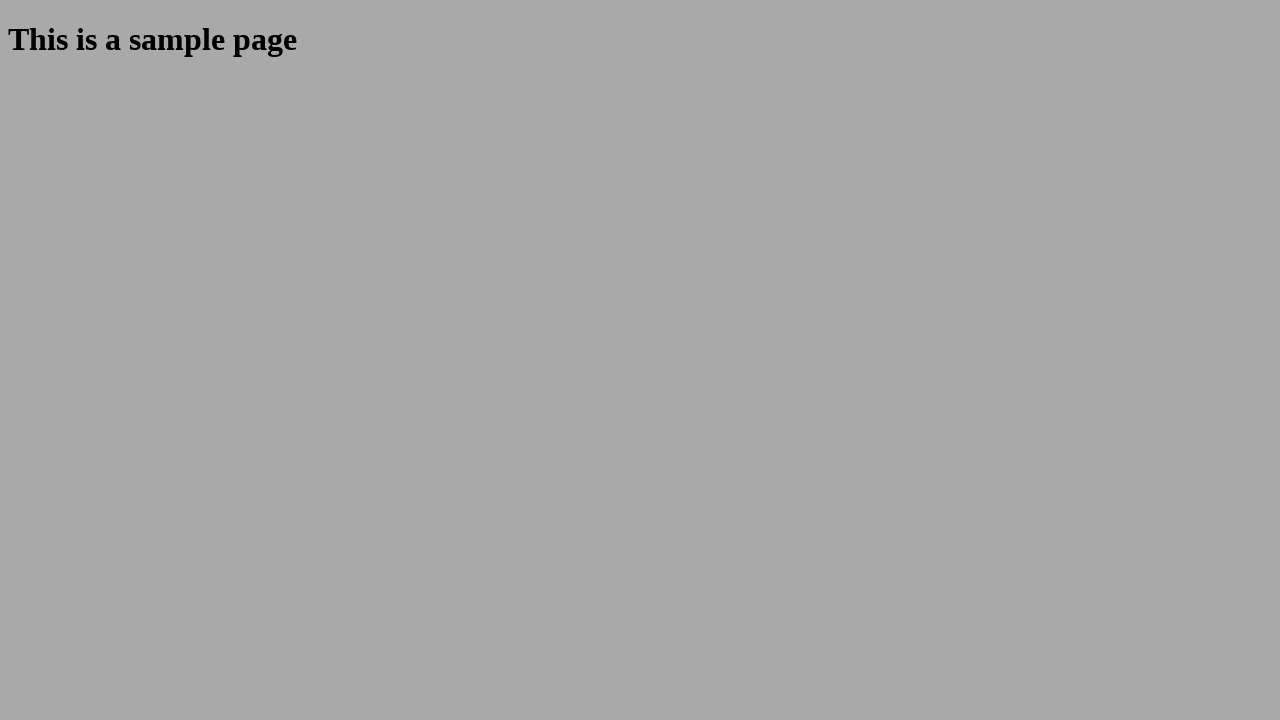

Closed the new tab
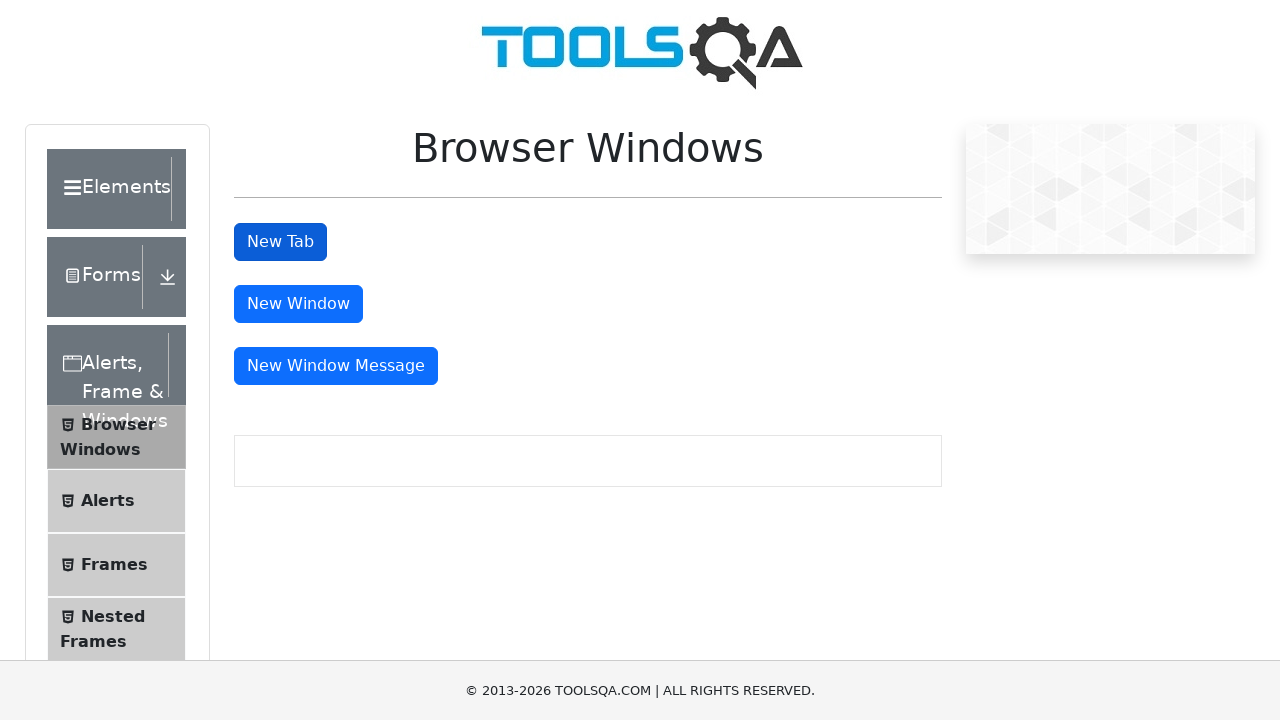

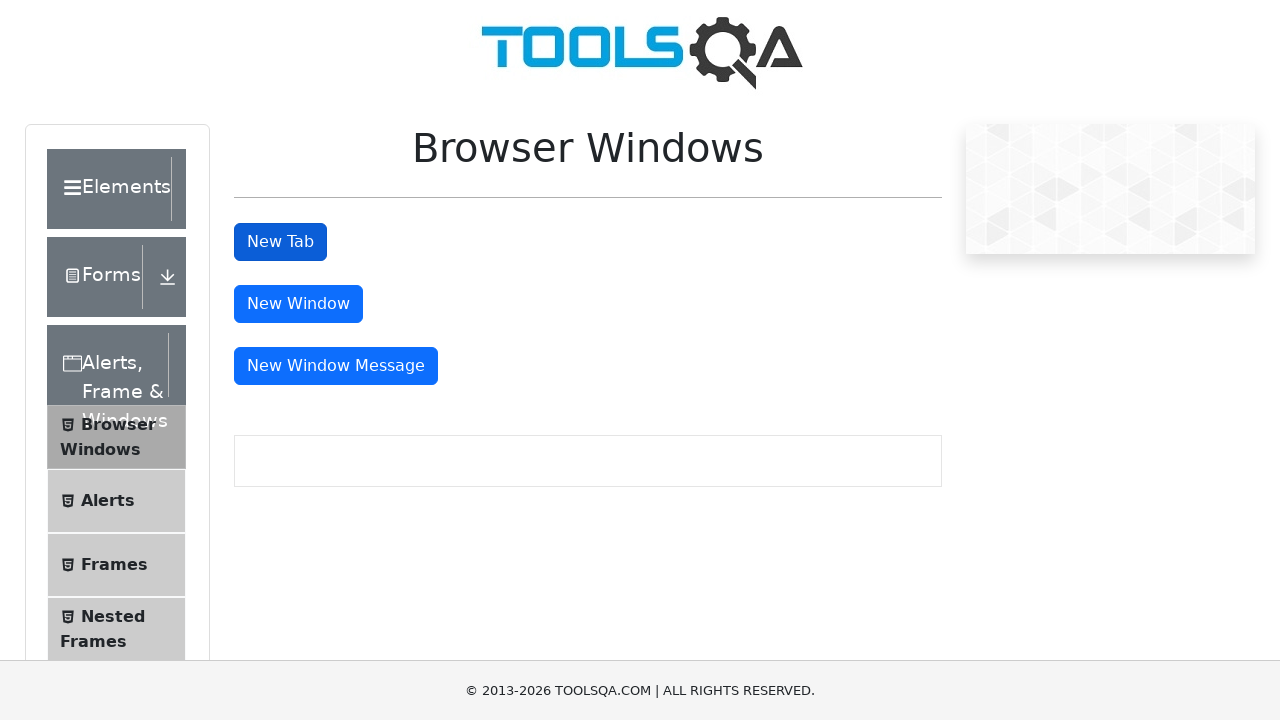